Tests progress bar completion by starting it and waiting for it to reach 100%, then testing the reset button functionality

Starting URL: https://demoqa.com/progress-bar

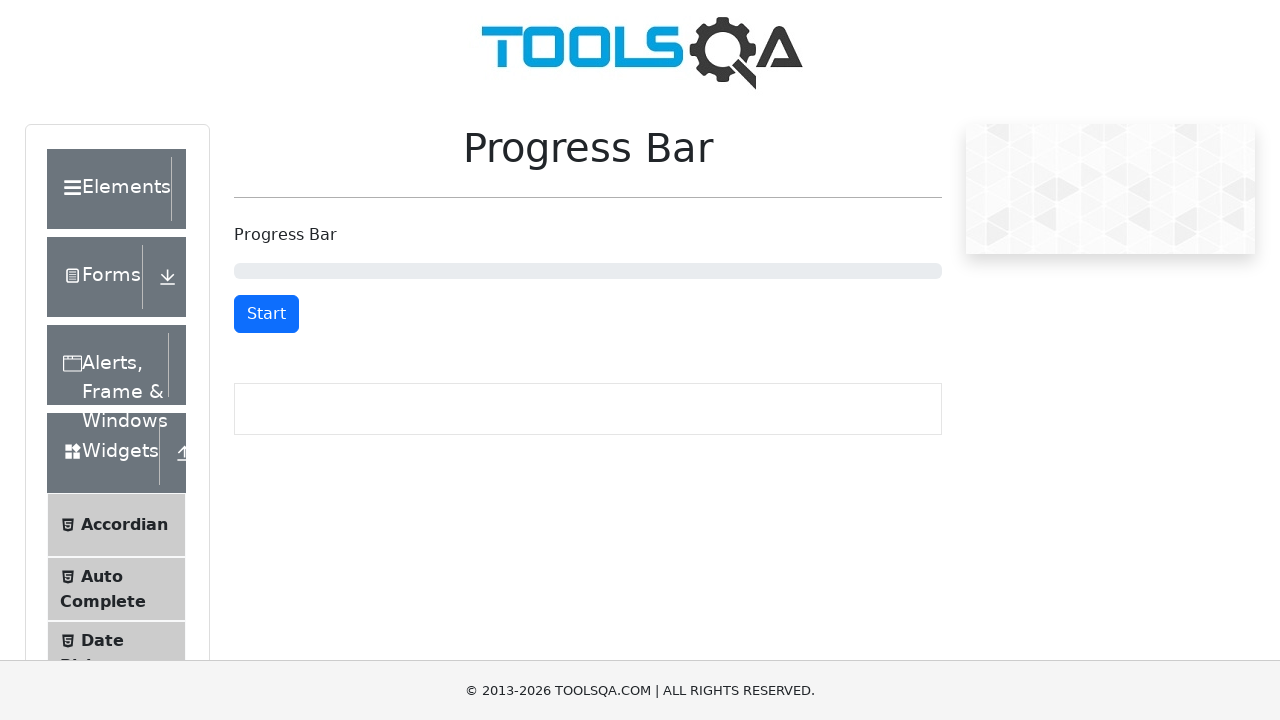

Clicked start/stop button to begin progress bar at (266, 314) on #startStopButton
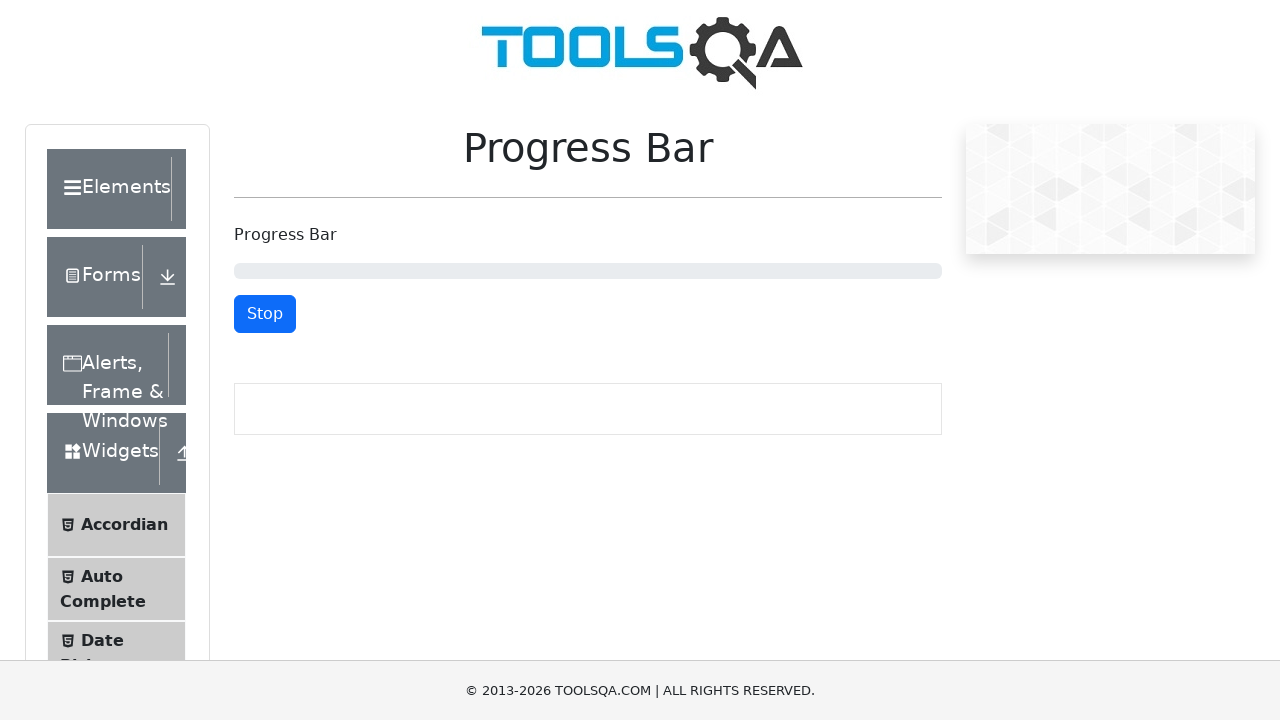

Checked progress bar value: 2%
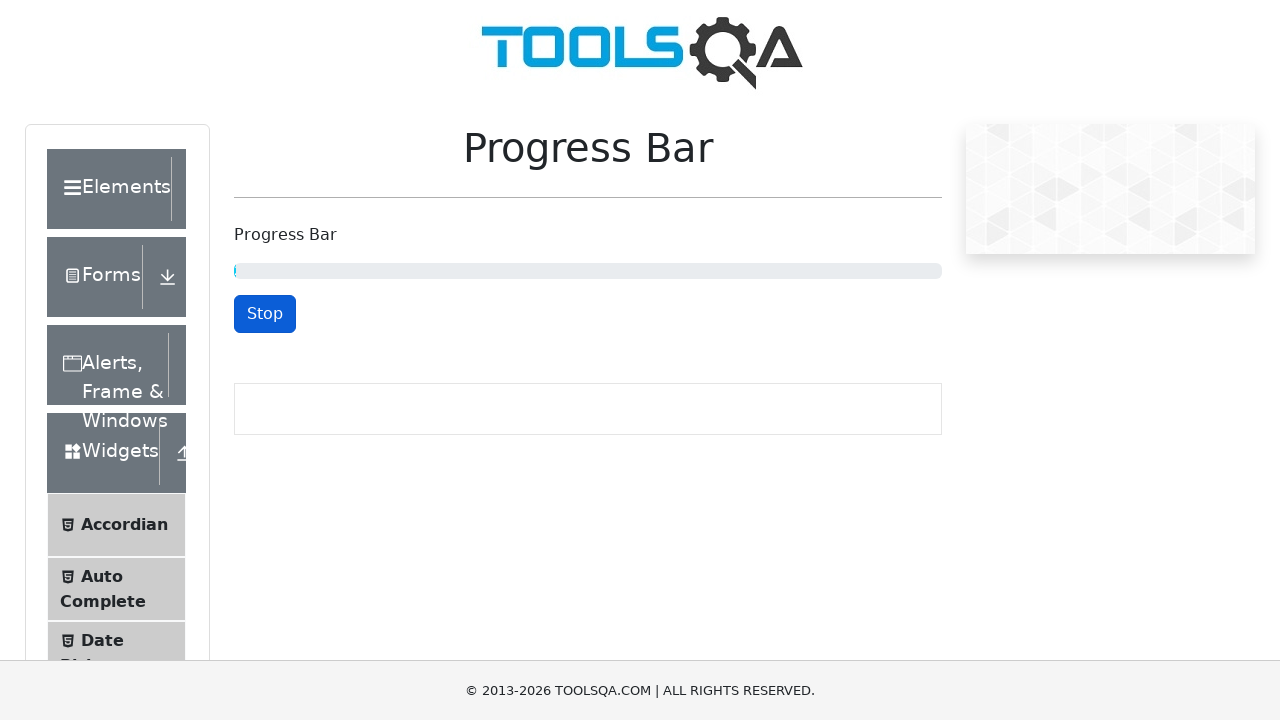

Waited 1 second before checking progress again
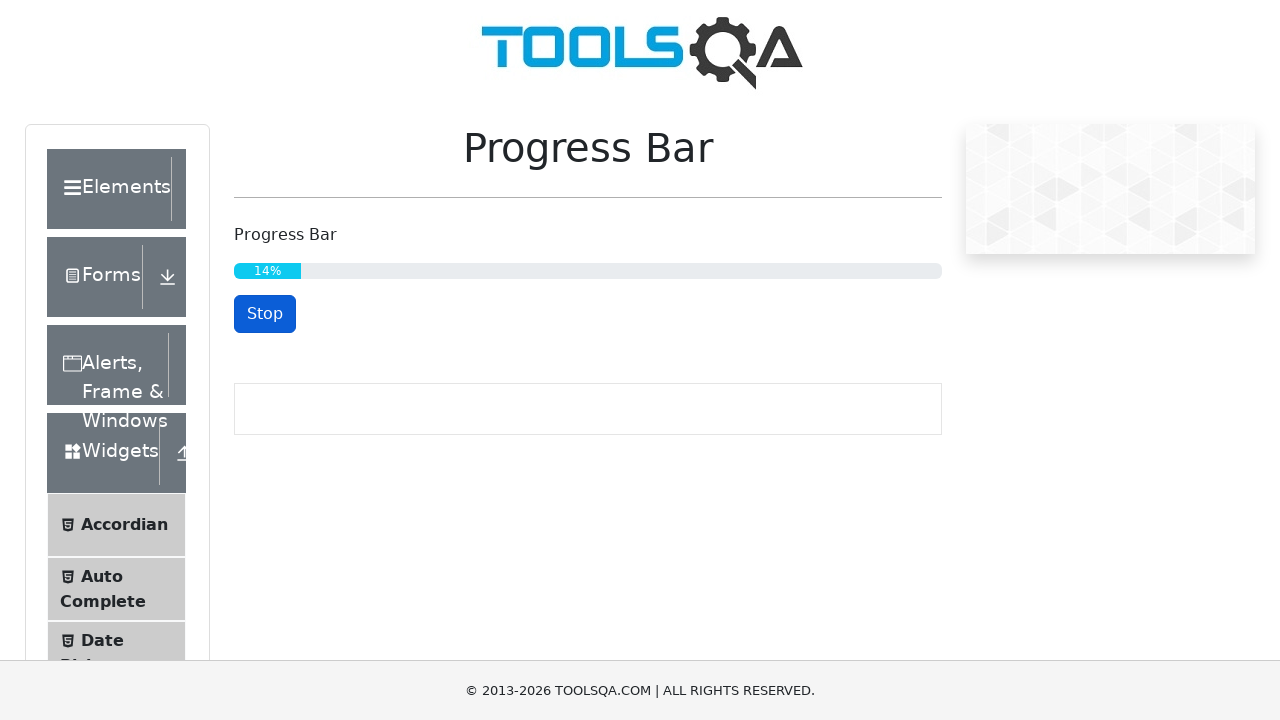

Checked progress bar value: 15%
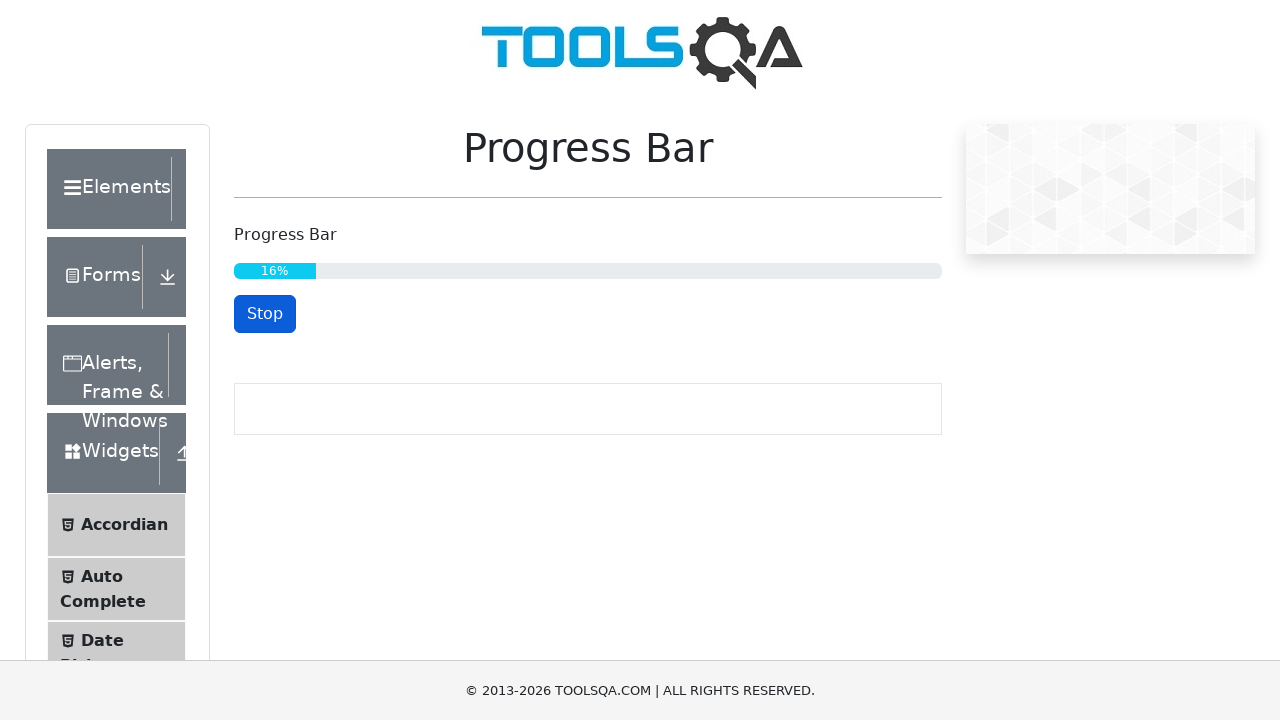

Waited 1 second before checking progress again
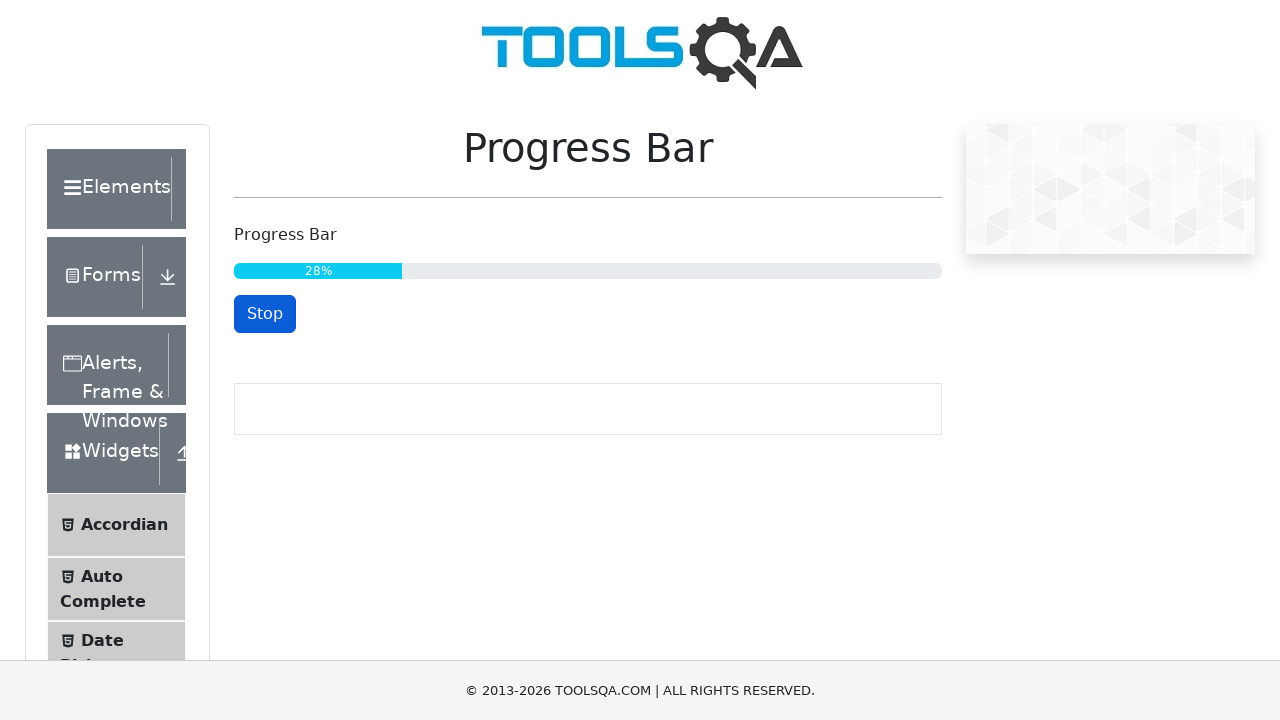

Checked progress bar value: 30%
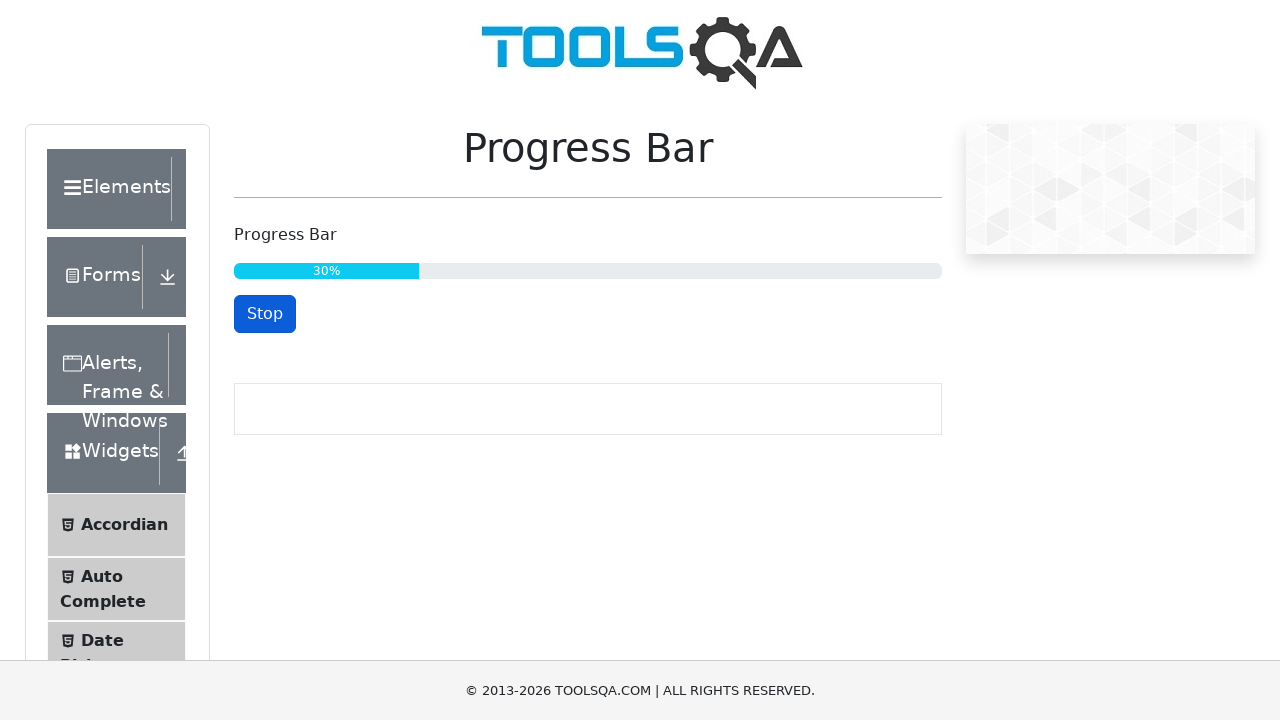

Waited 1 second before checking progress again
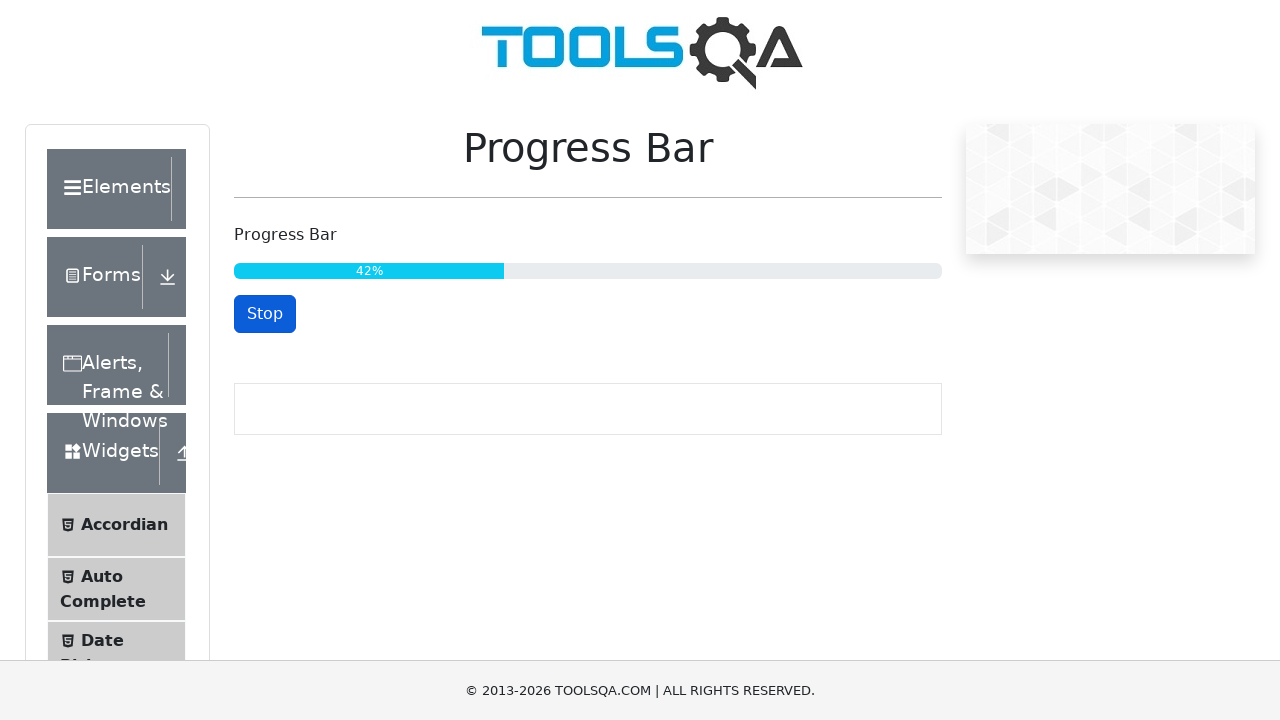

Checked progress bar value: 44%
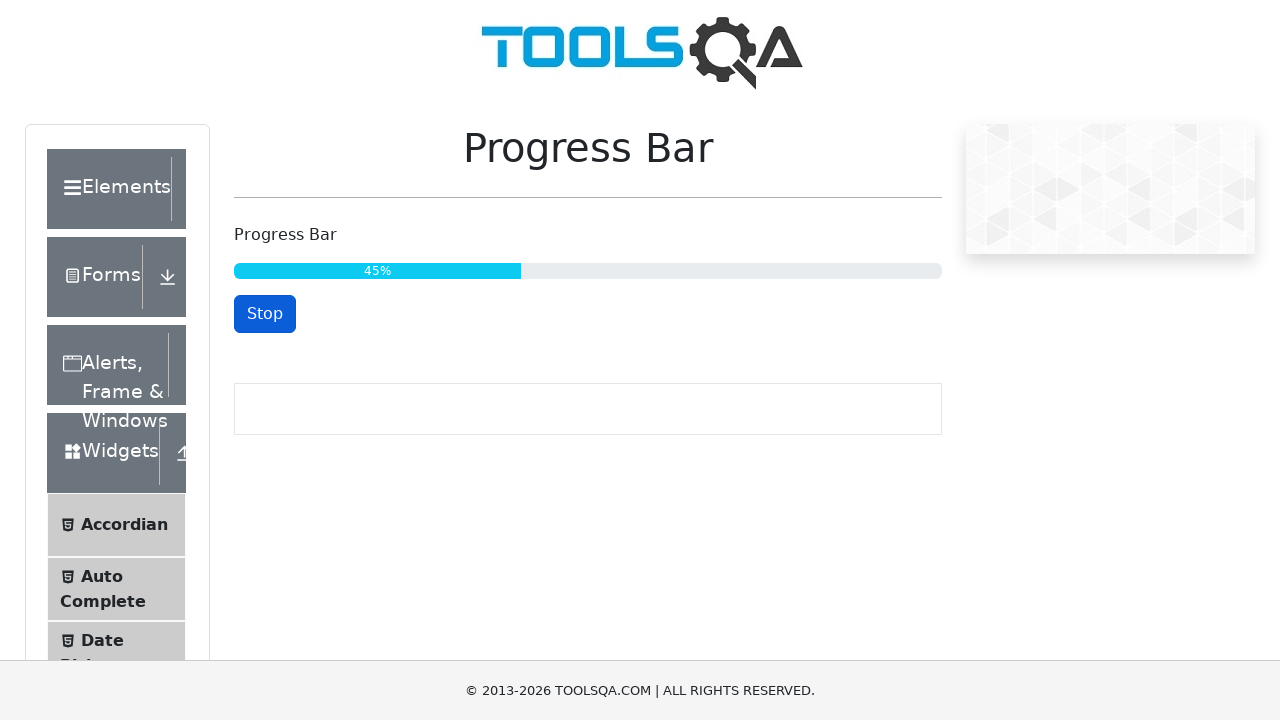

Waited 1 second before checking progress again
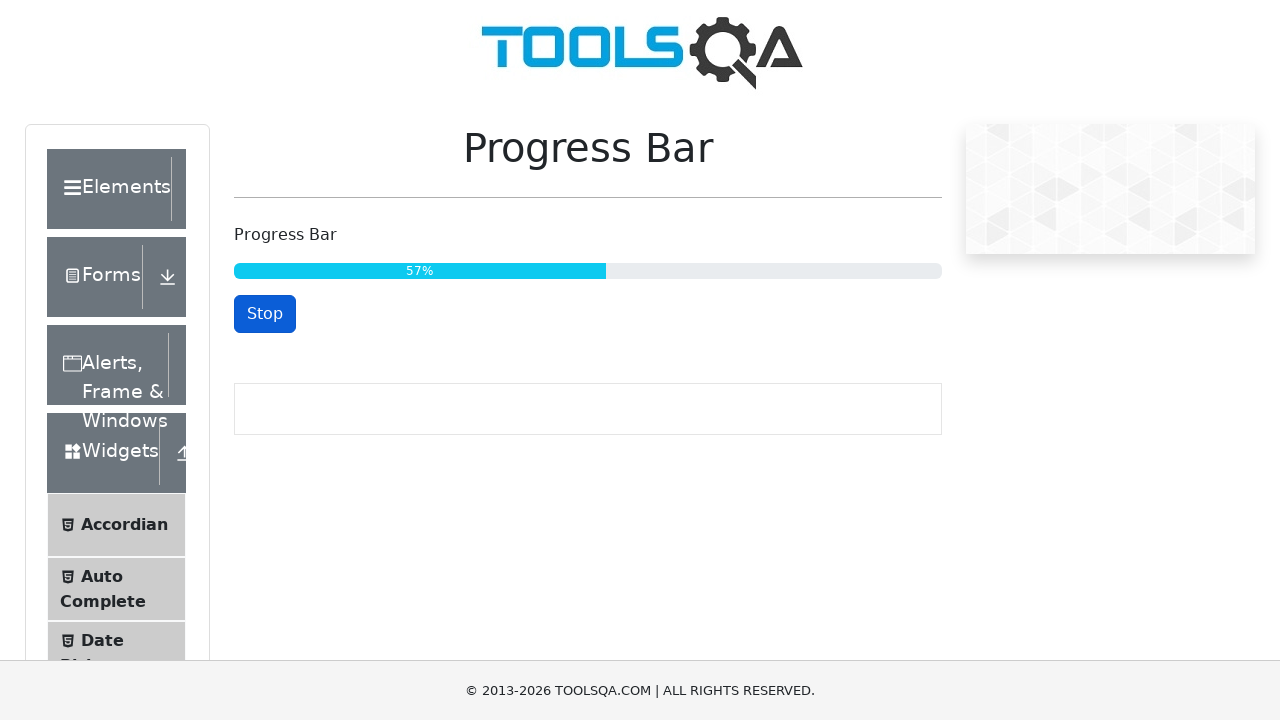

Checked progress bar value: 58%
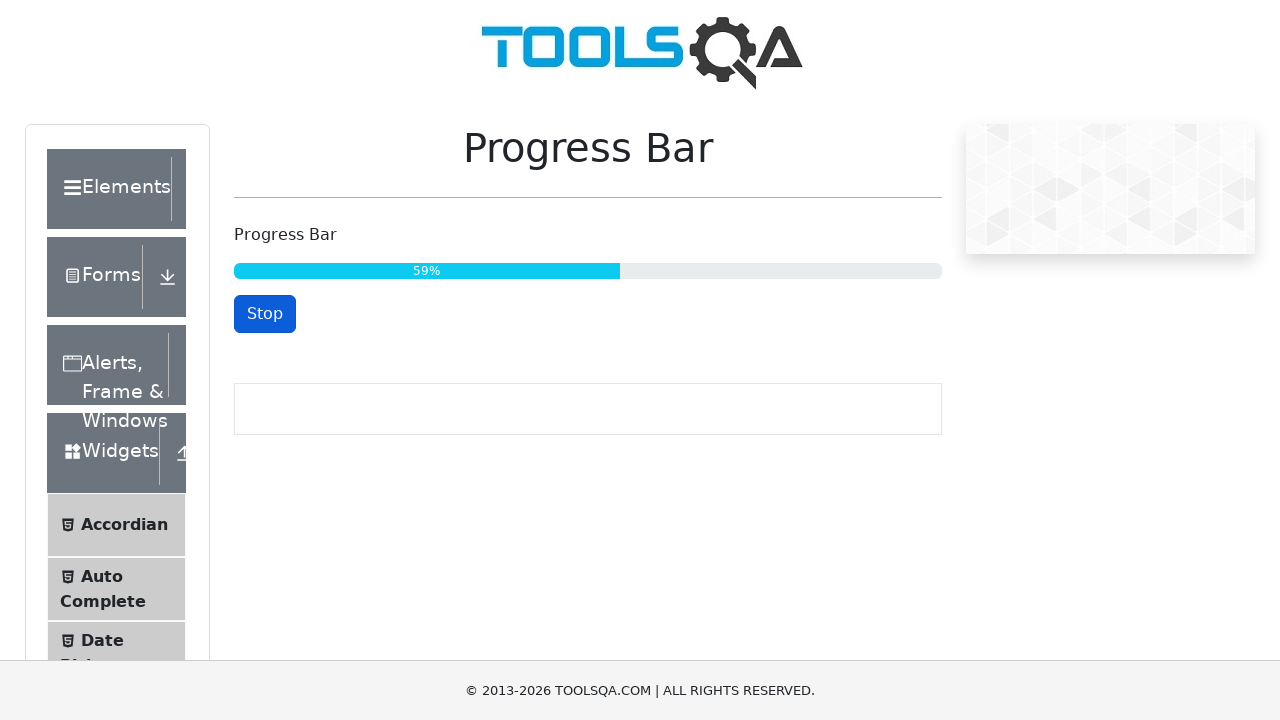

Waited 1 second before checking progress again
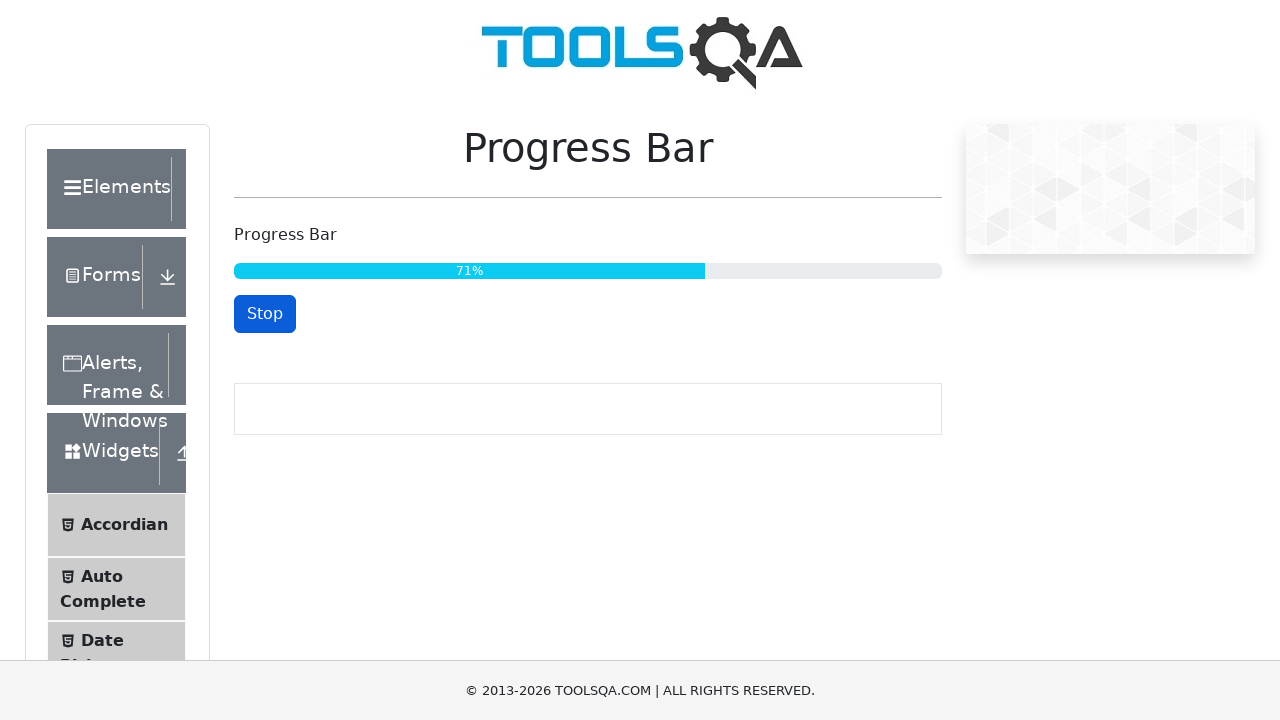

Checked progress bar value: 72%
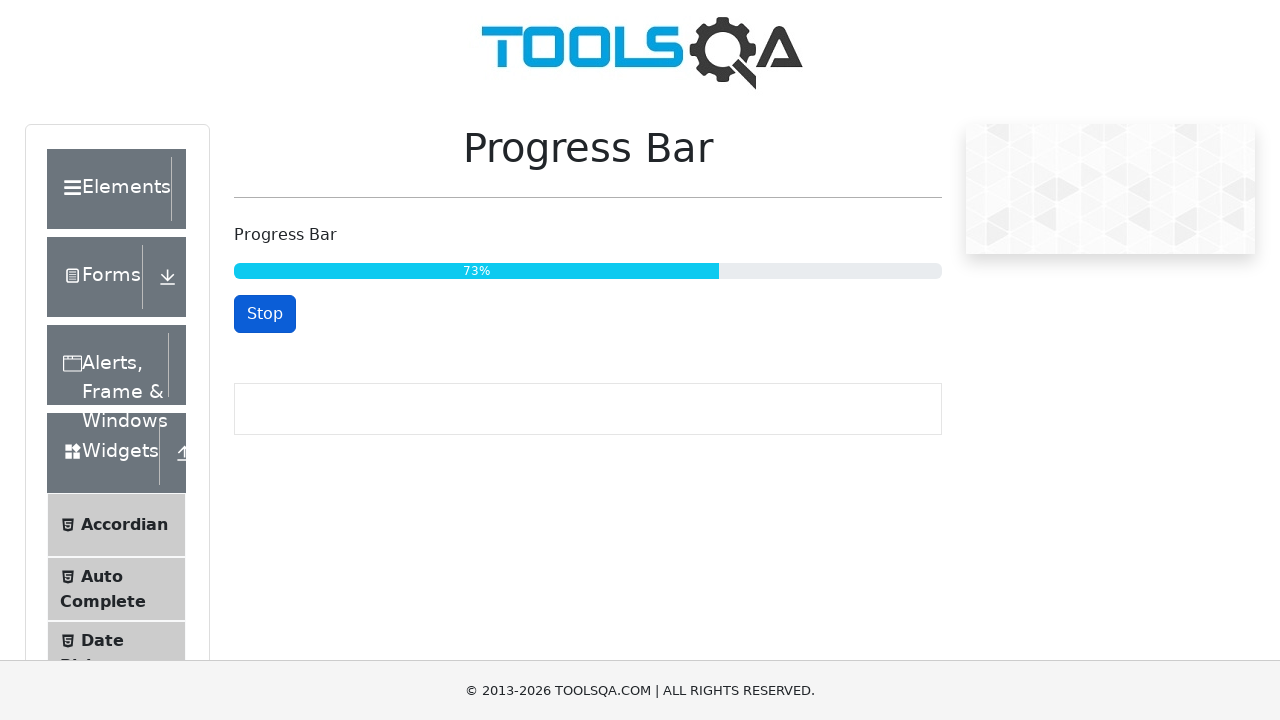

Waited 1 second before checking progress again
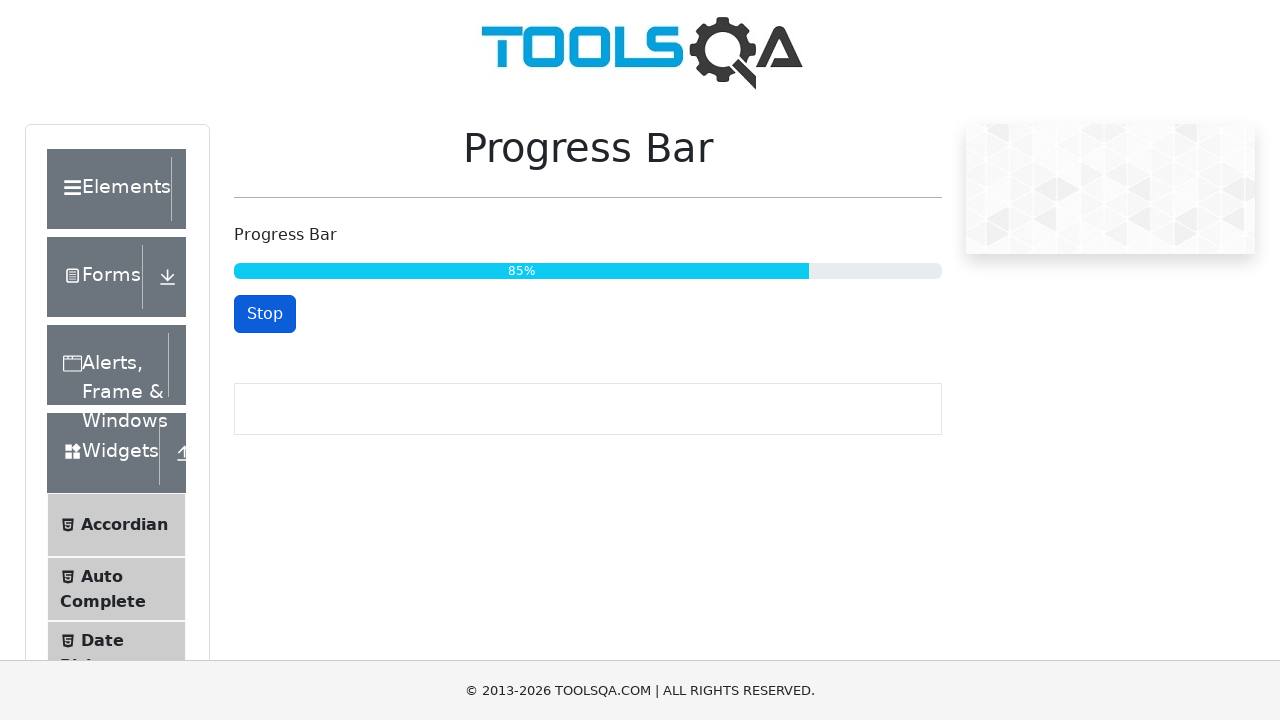

Checked progress bar value: 87%
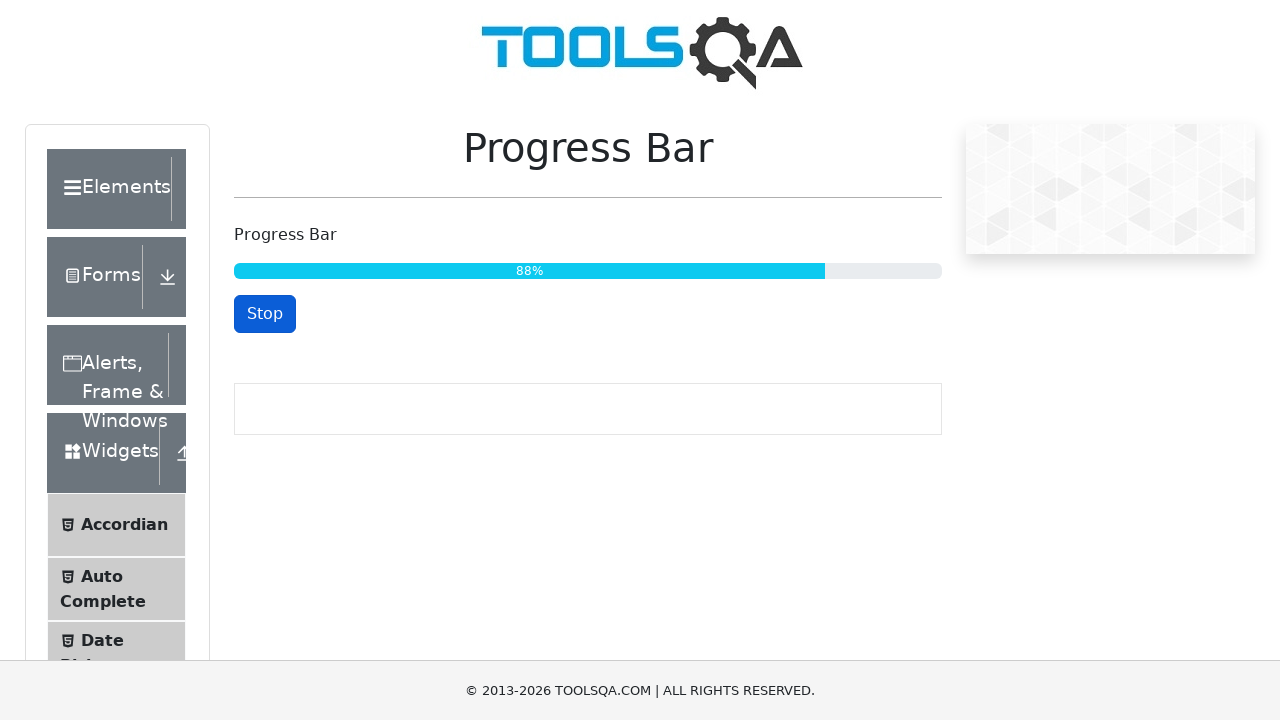

Waited 1 second before checking progress again
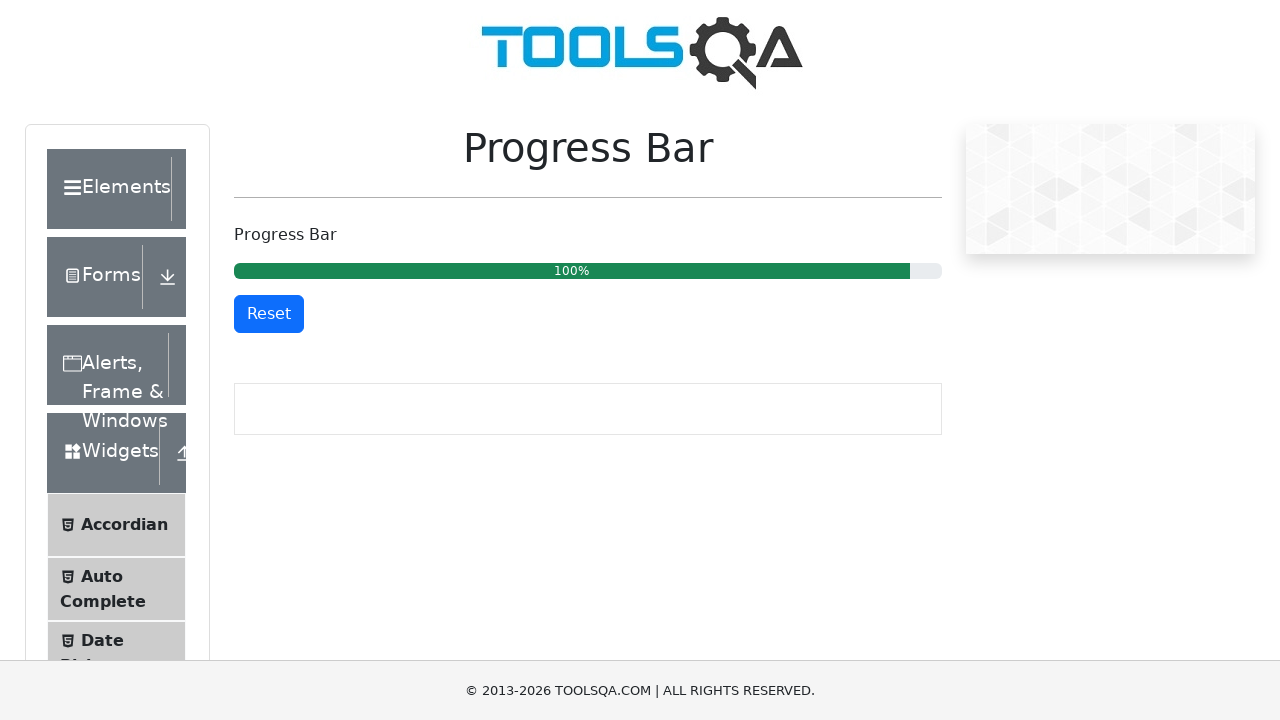

Checked progress bar value: 100%
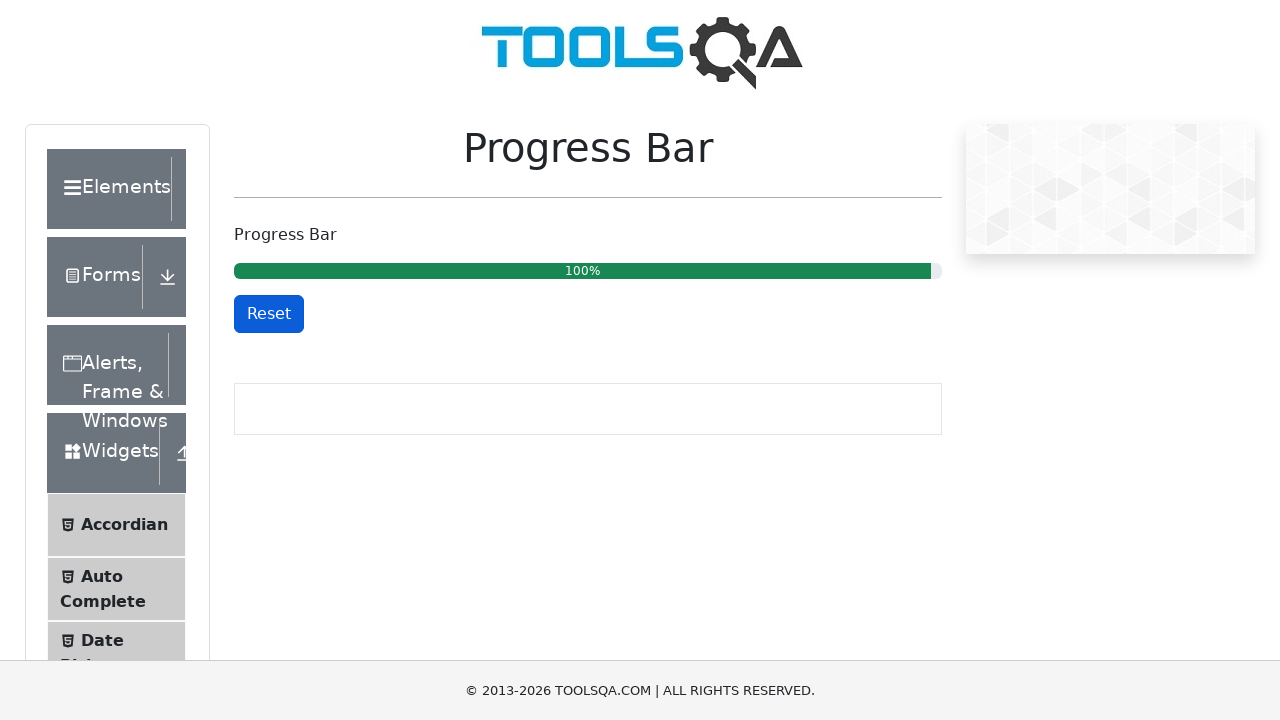

Progress bar reached 100% completion
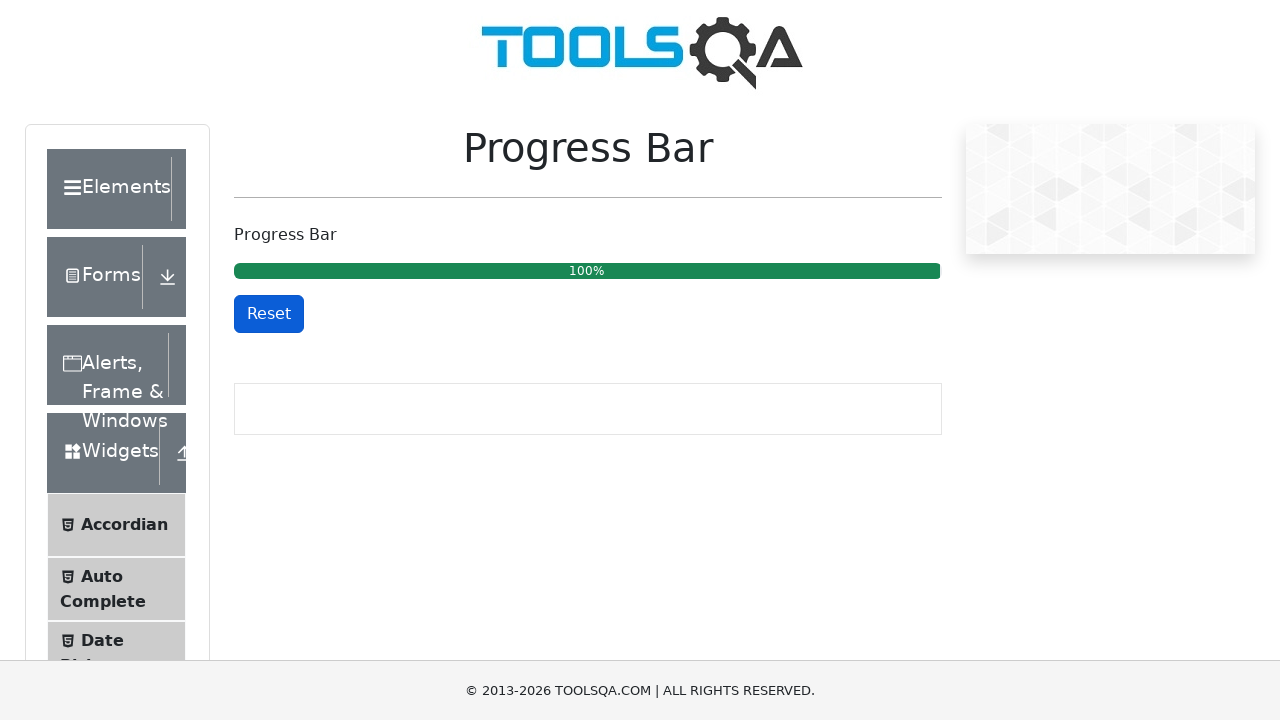

Located reset button element
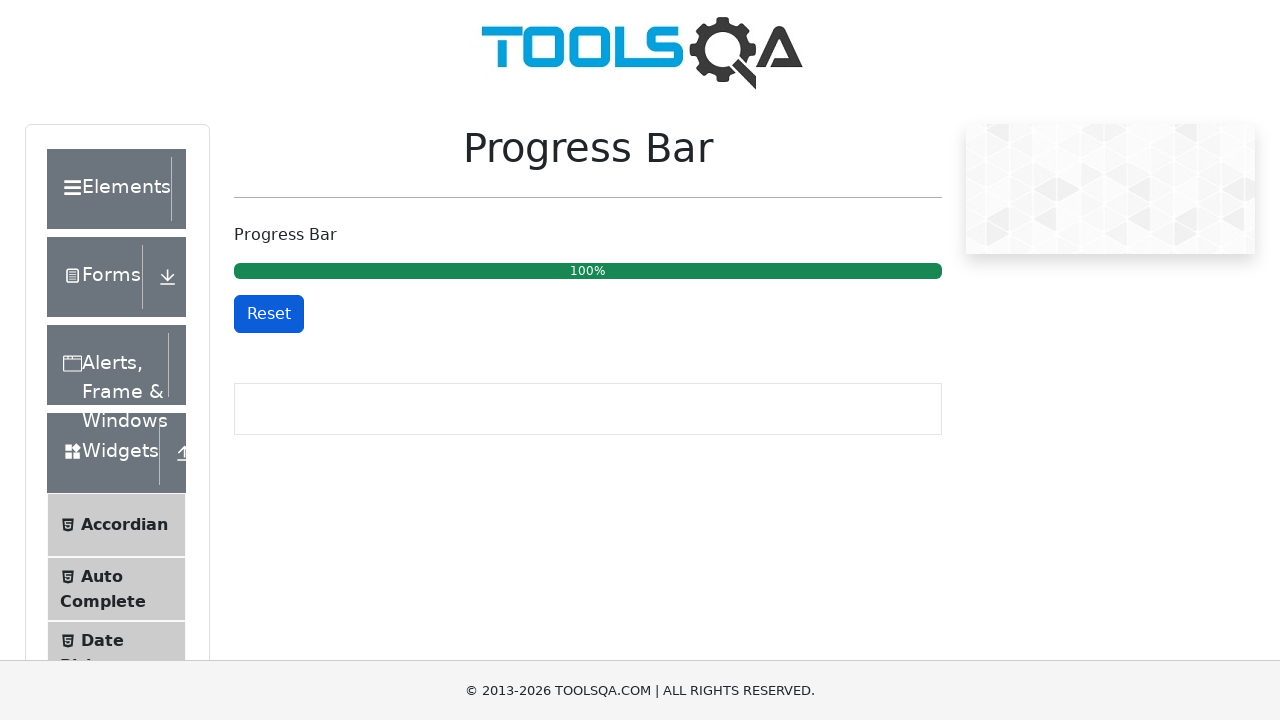

Clicked reset button to reset progress bar at (269, 314) on #resetButton
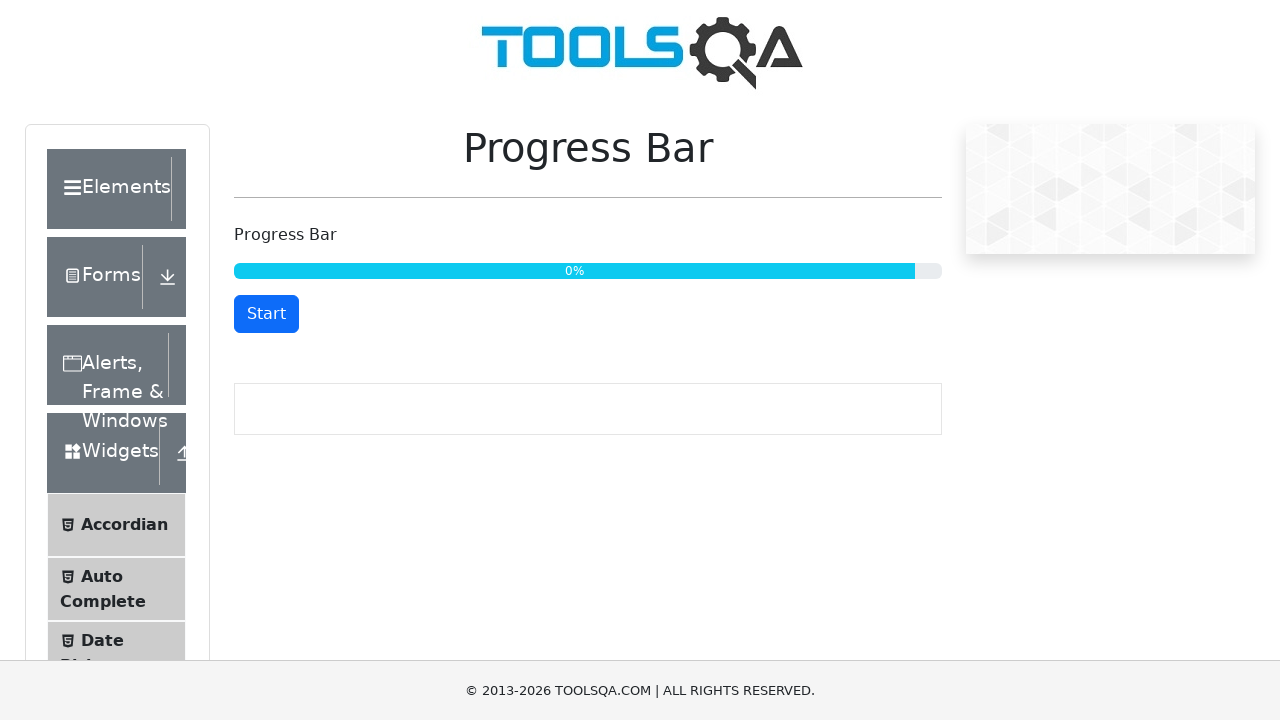

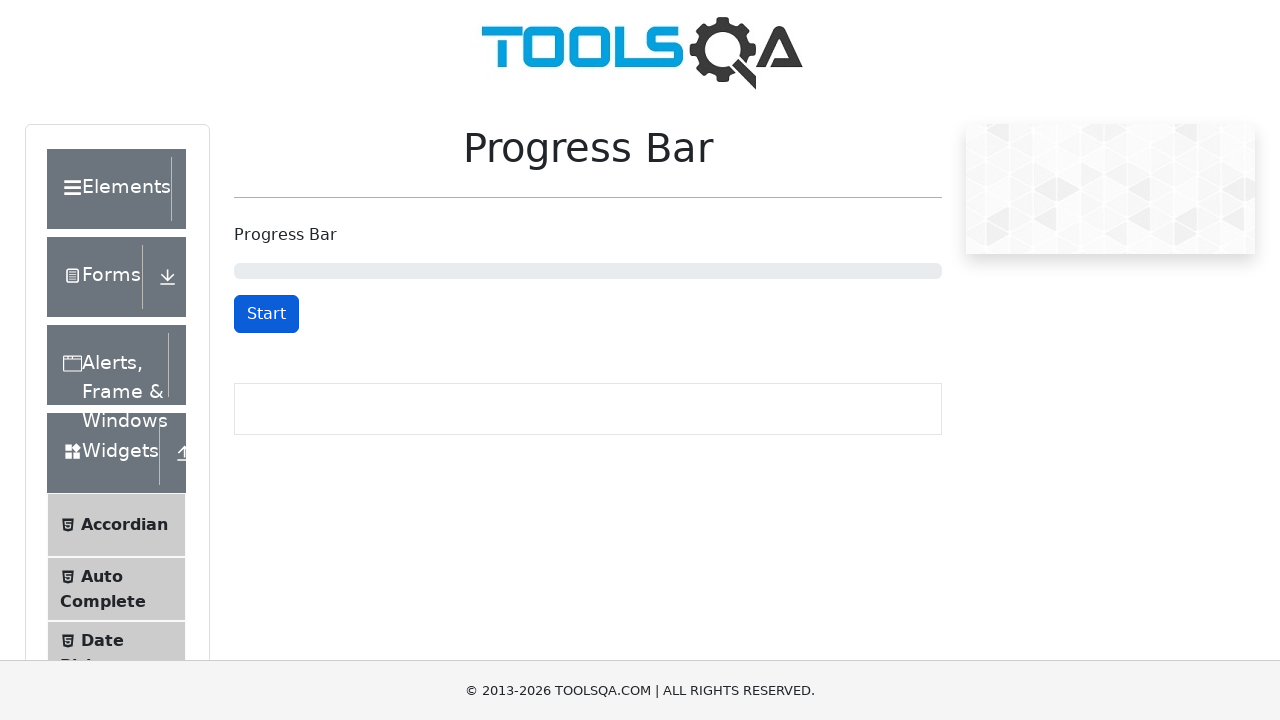